Tests dropdown menu functionality by selecting options from a select element using both index and value selection methods

Starting URL: https://www.globalsqa.com/demo-site/select-dropdown-menu

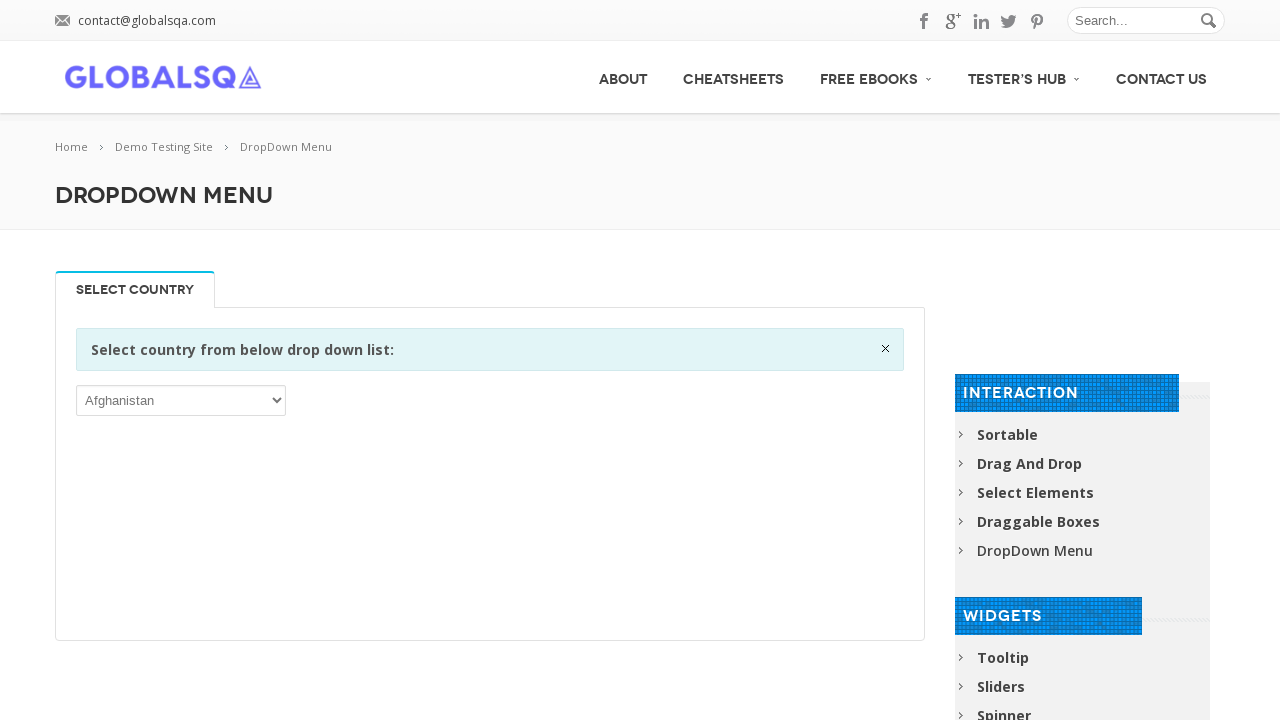

Selected dropdown option by index 4 (5th option) on //p/select
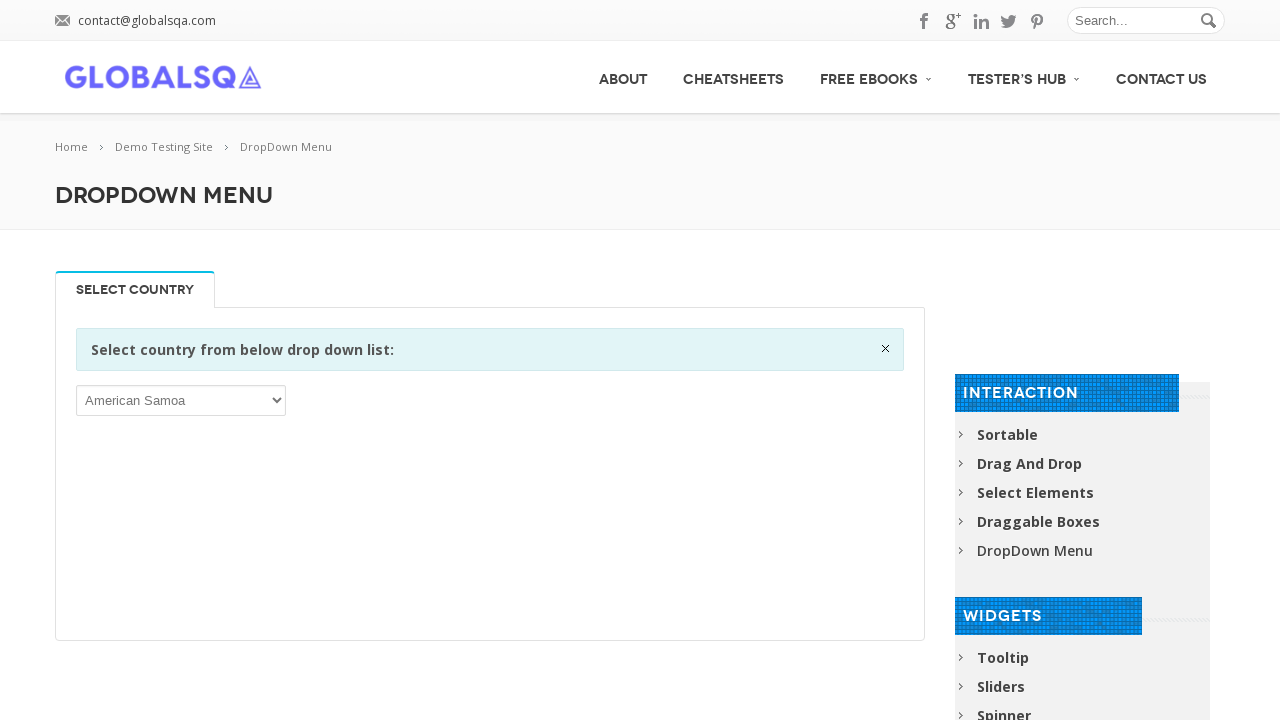

Selected dropdown option with value 'AUT' on //p/select
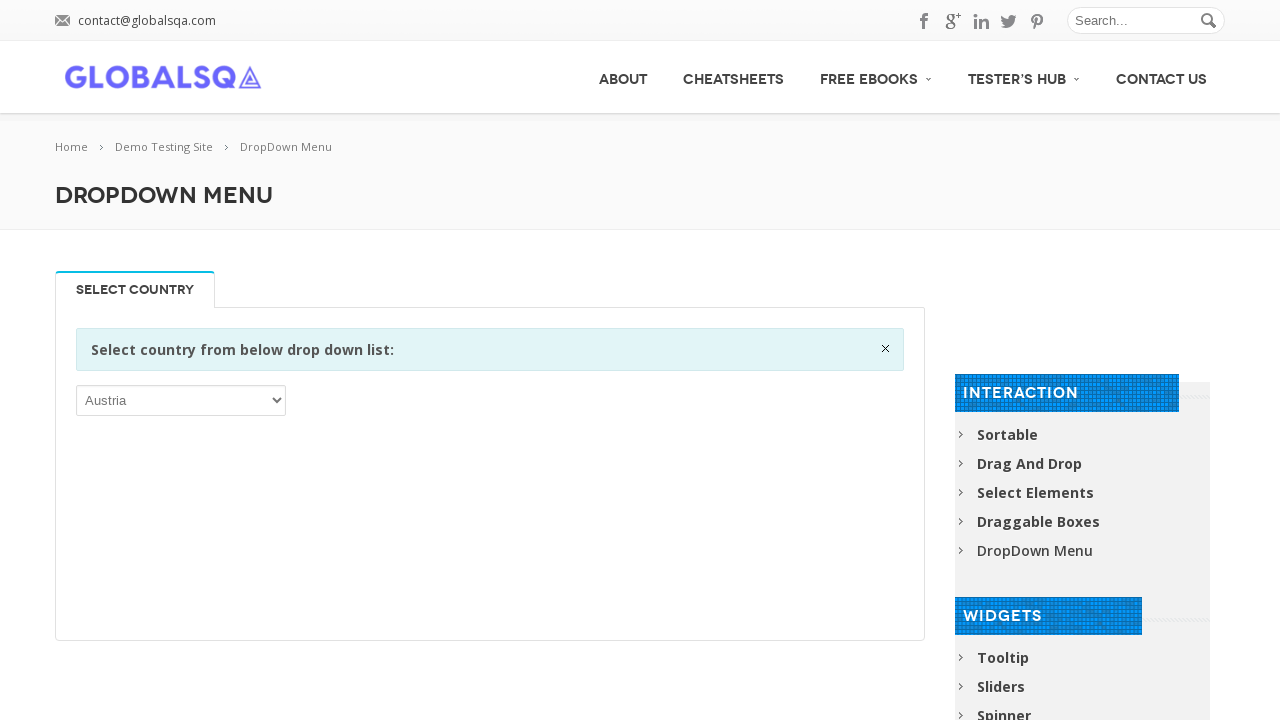

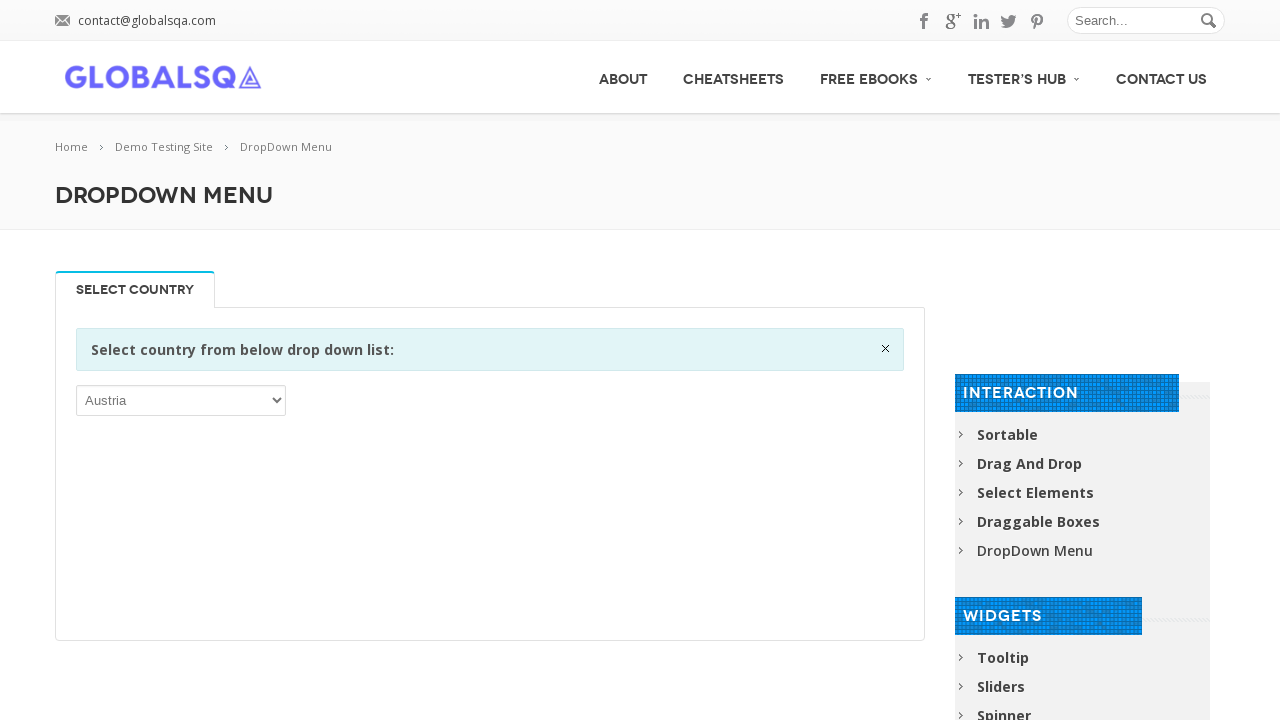